Tests page scrolling functionality by scrolling down the page using JavaScript execution on a parallax scrolling article

Starting URL: https://www.creativebloq.com/web-design/parallax-scrolling-1131762

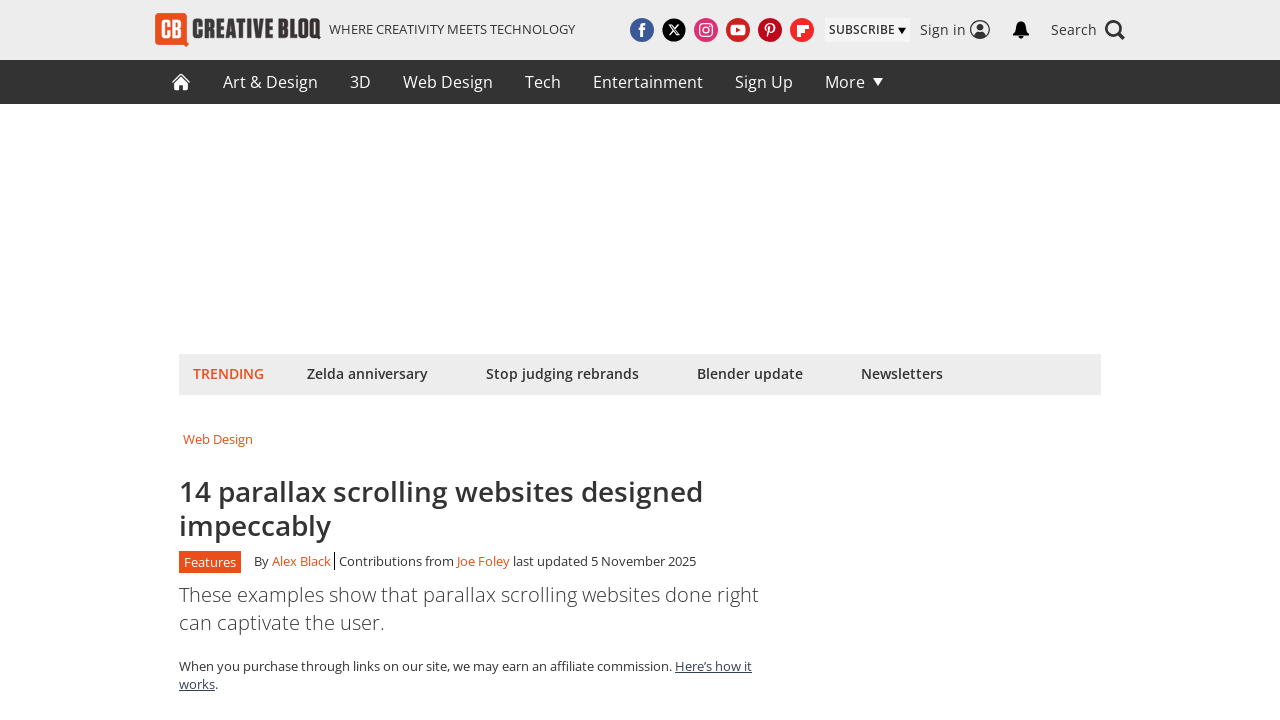

Navigated to parallax scrolling article page
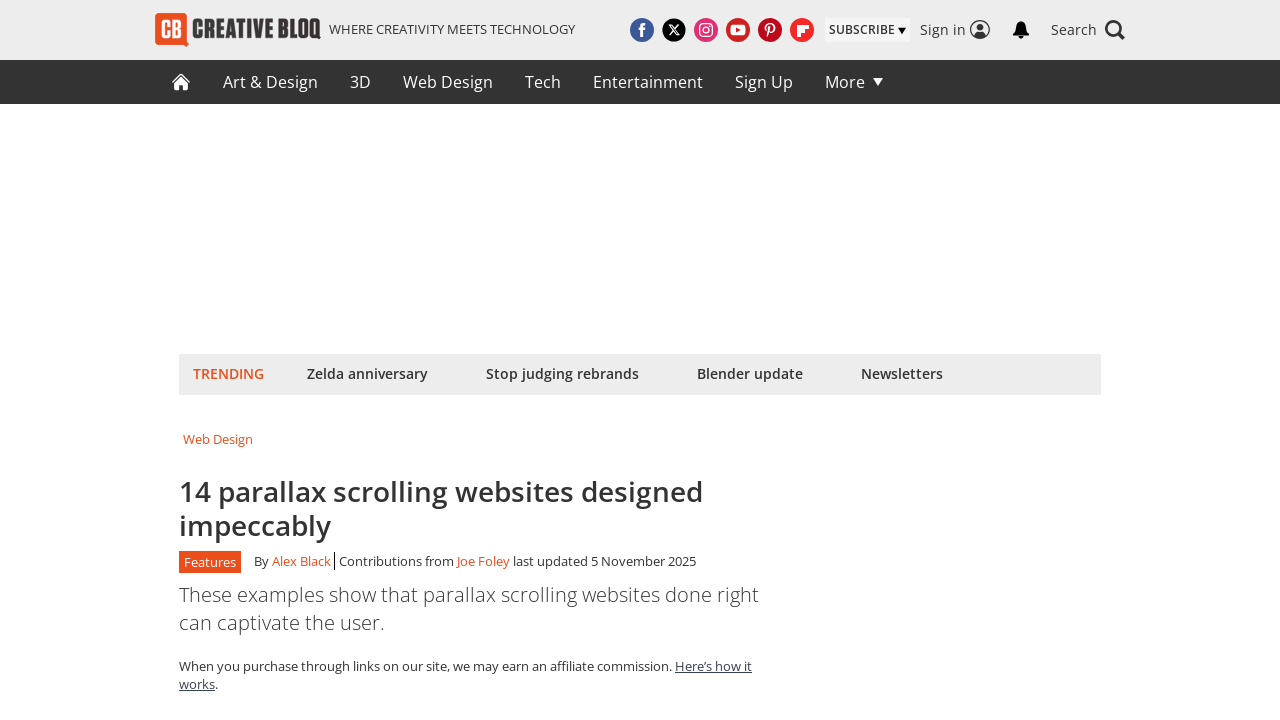

Scrolled down the page using JavaScript (1000px horizontal, 500px vertical)
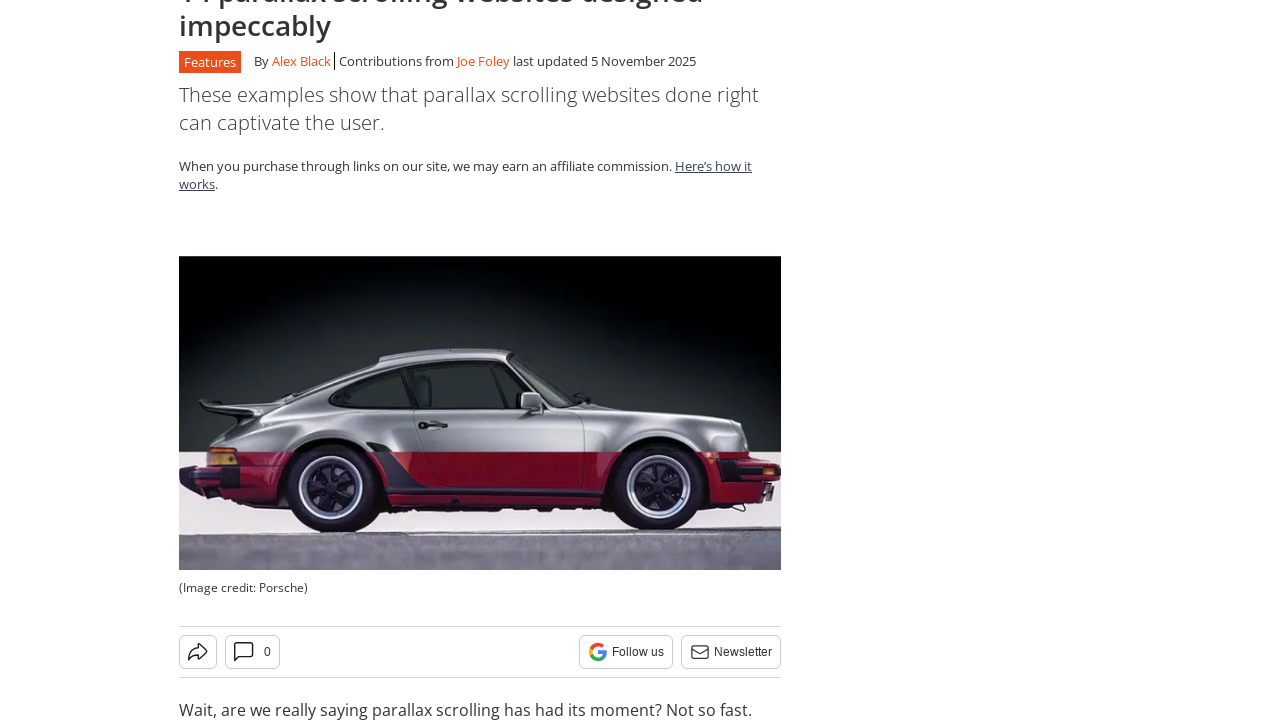

Waited for scroll animation and content to load
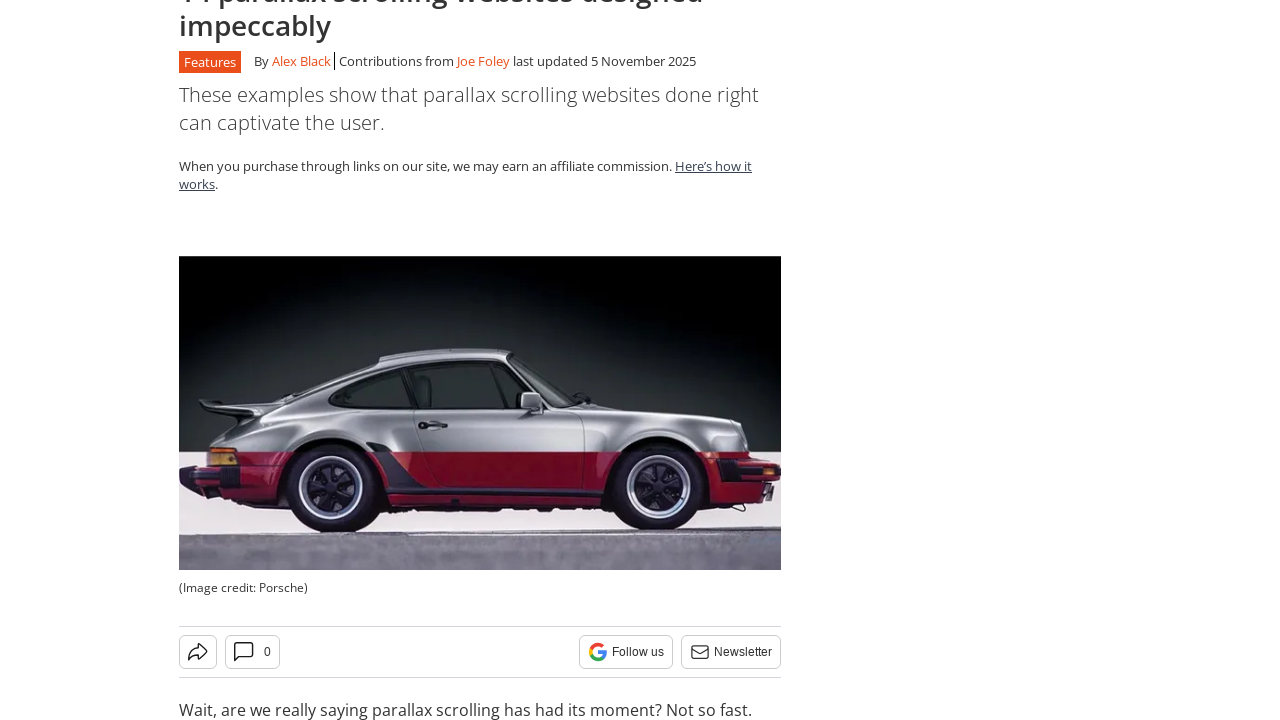

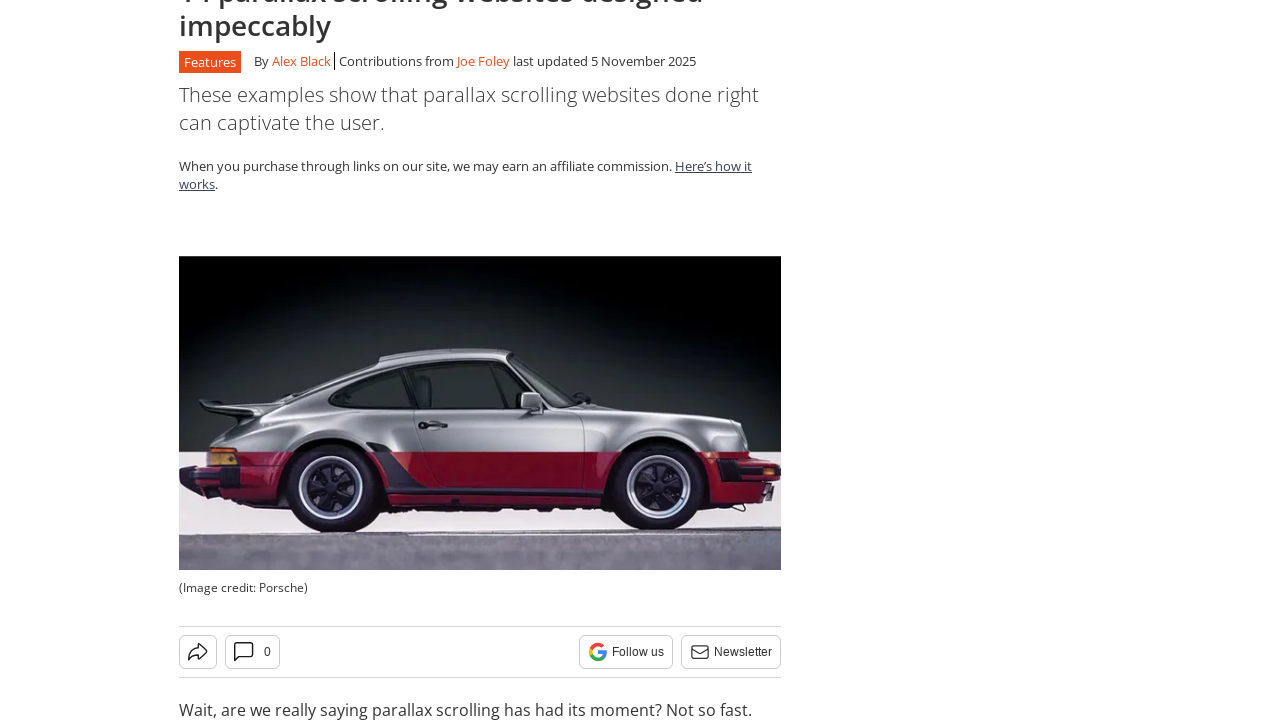